Tests clearing the complete state of all items by checking and unchecking toggle-all

Starting URL: https://demo.playwright.dev/todomvc

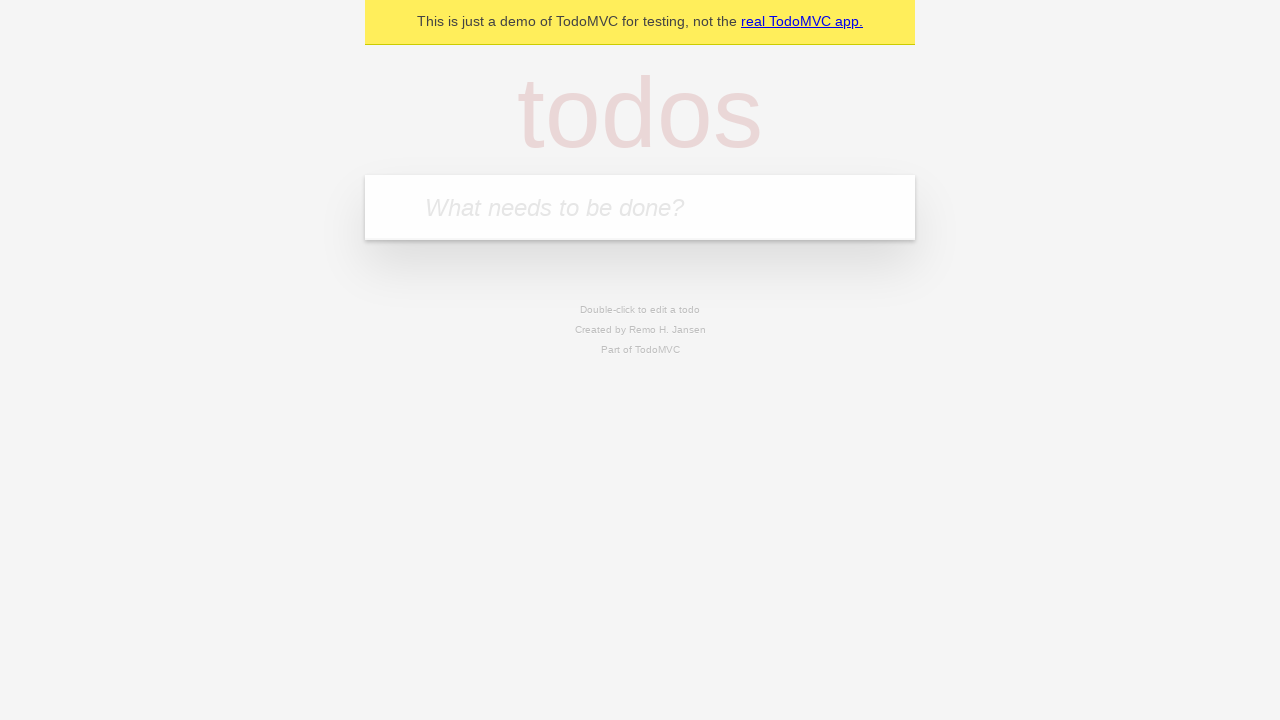

Filled first todo input with 'buy some cheese' on internal:attr=[placeholder="What needs to be done?"i]
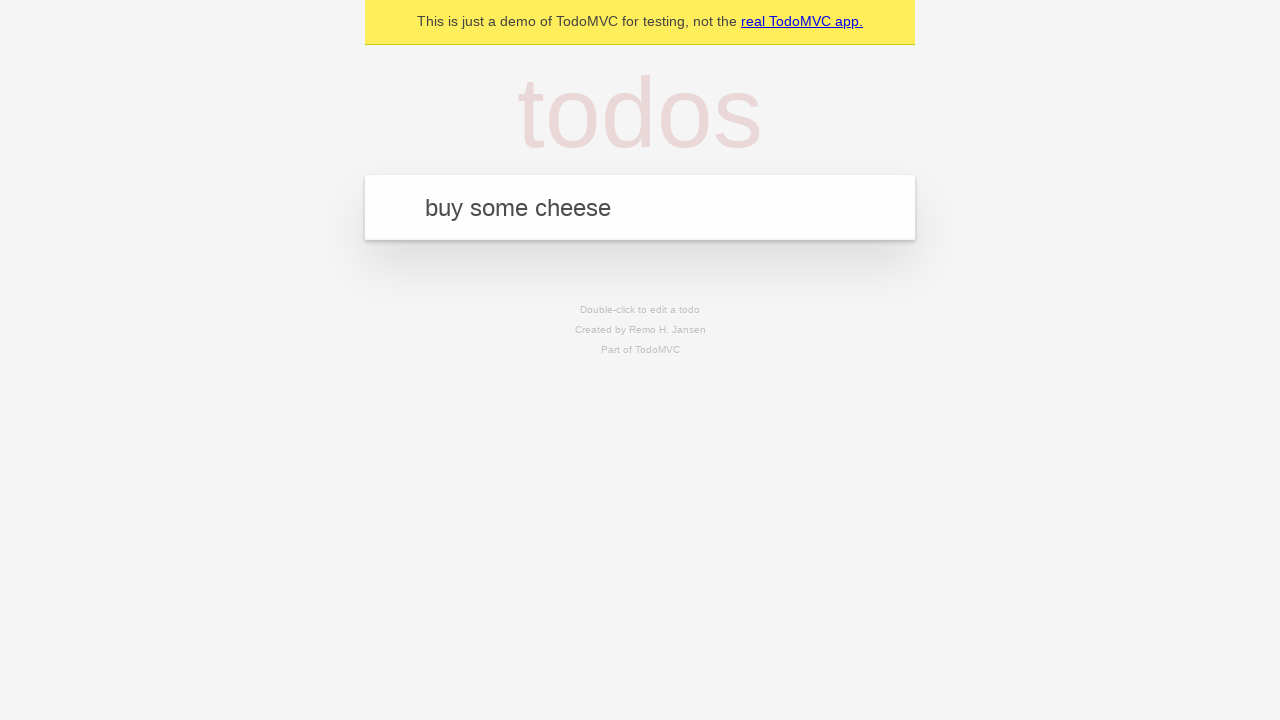

Pressed Enter to create first todo on internal:attr=[placeholder="What needs to be done?"i]
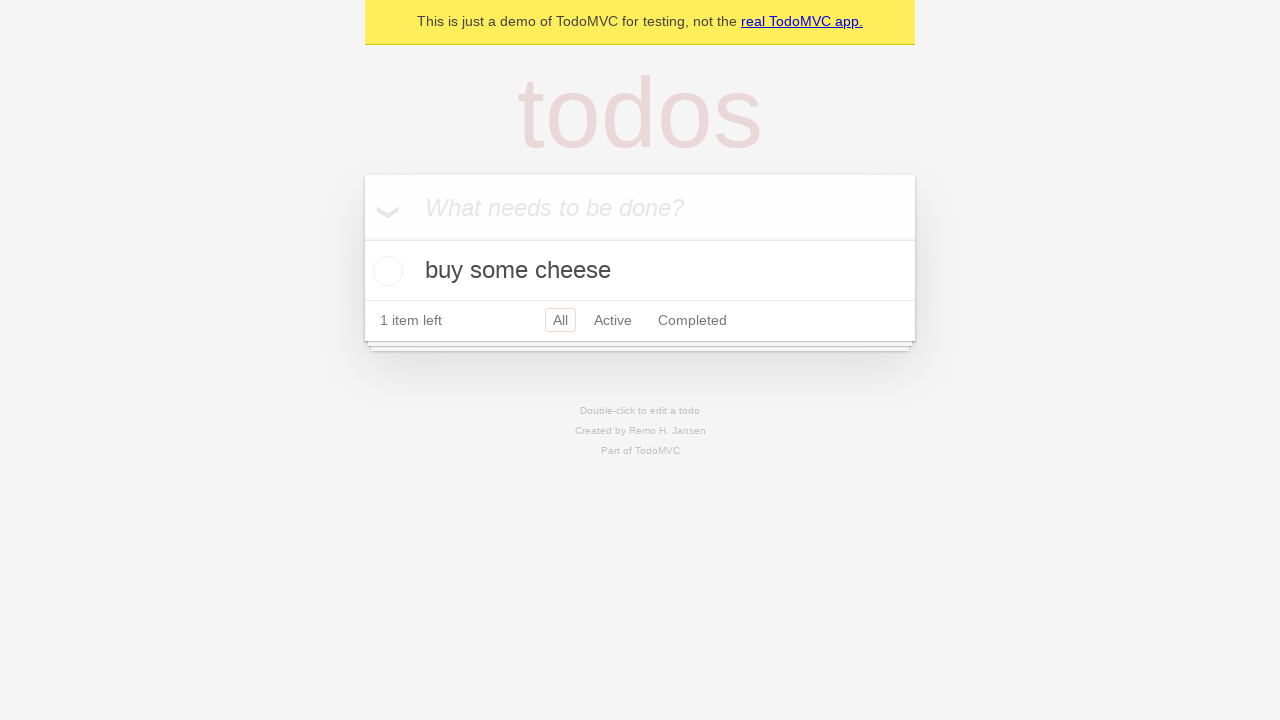

Filled second todo input with 'feed the cat' on internal:attr=[placeholder="What needs to be done?"i]
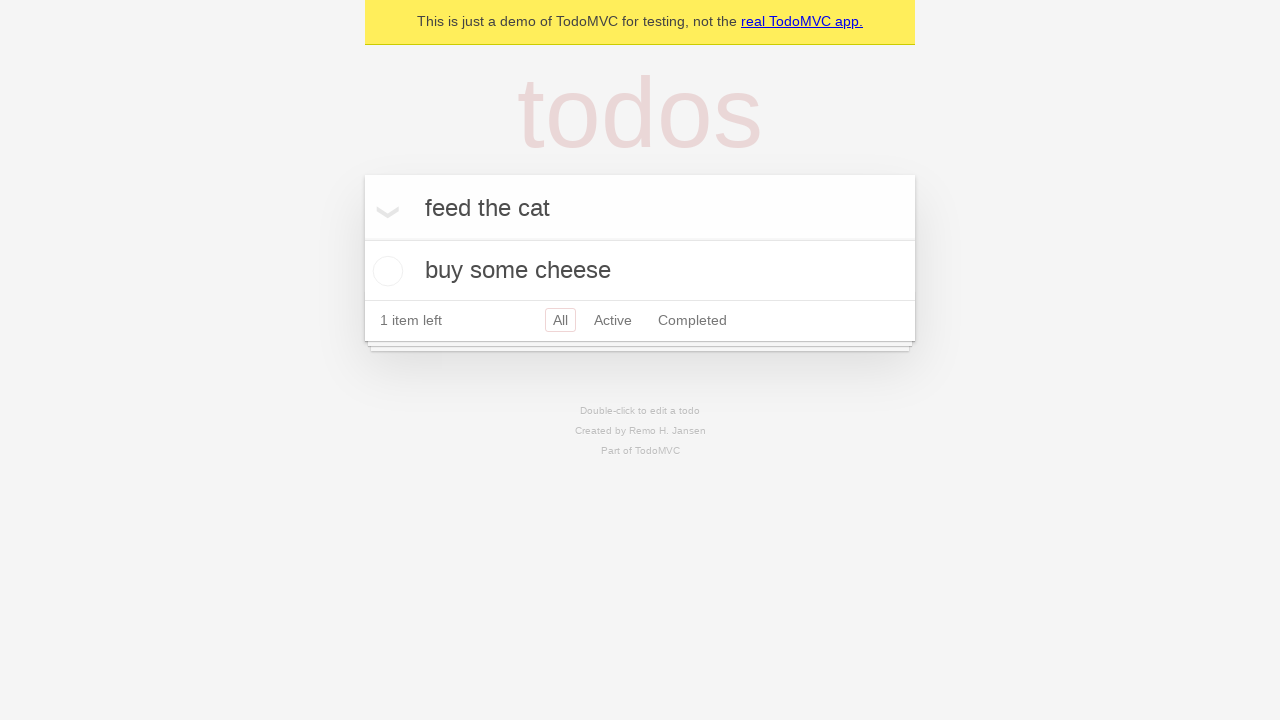

Pressed Enter to create second todo on internal:attr=[placeholder="What needs to be done?"i]
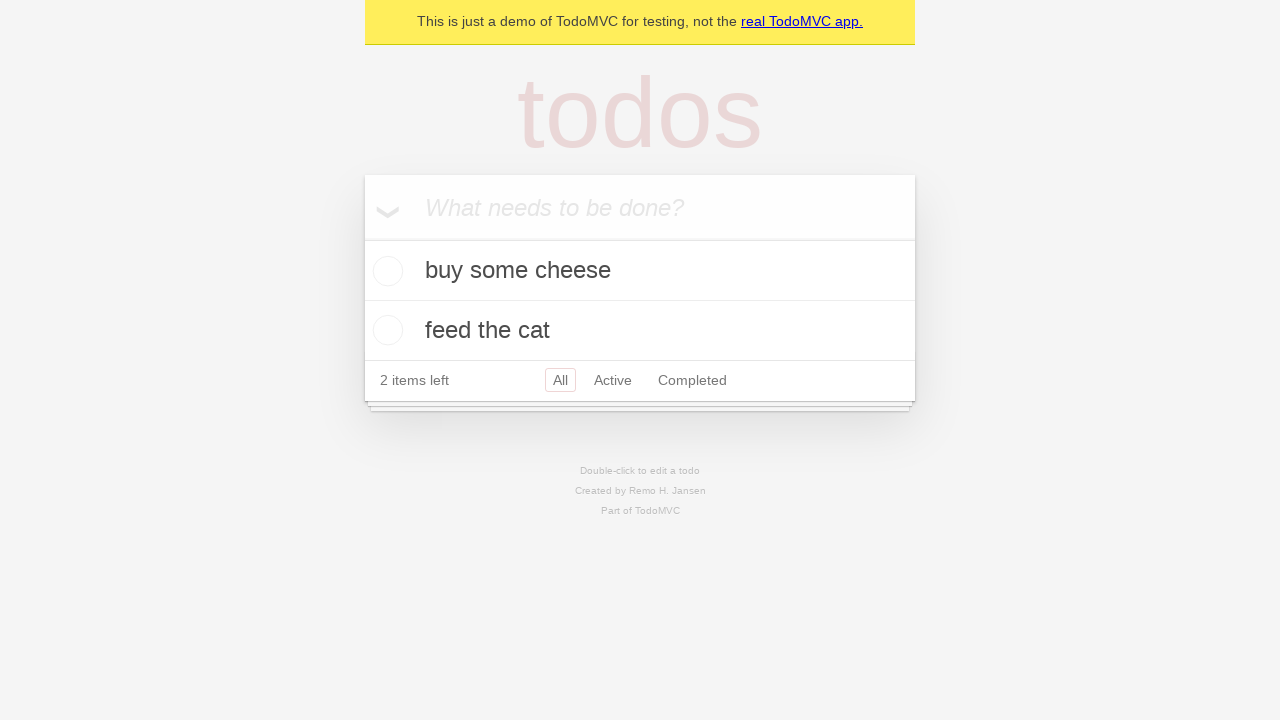

Filled third todo input with 'book a doctors appointment' on internal:attr=[placeholder="What needs to be done?"i]
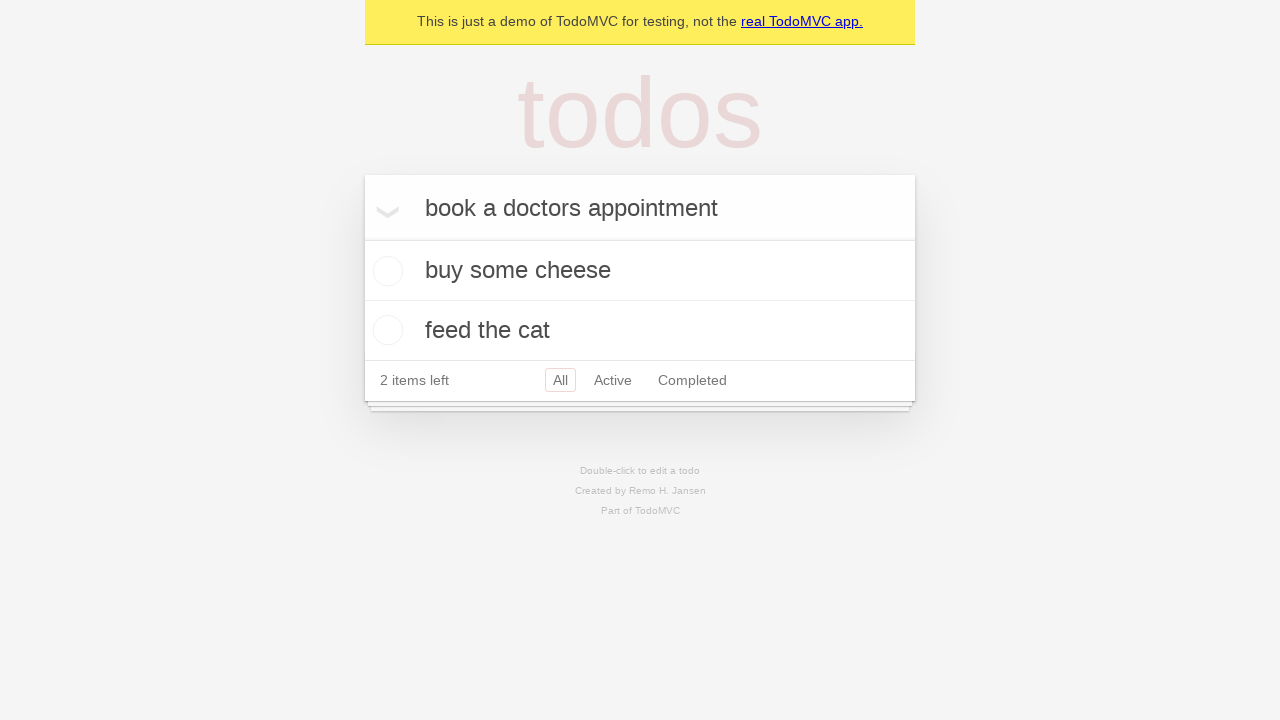

Pressed Enter to create third todo on internal:attr=[placeholder="What needs to be done?"i]
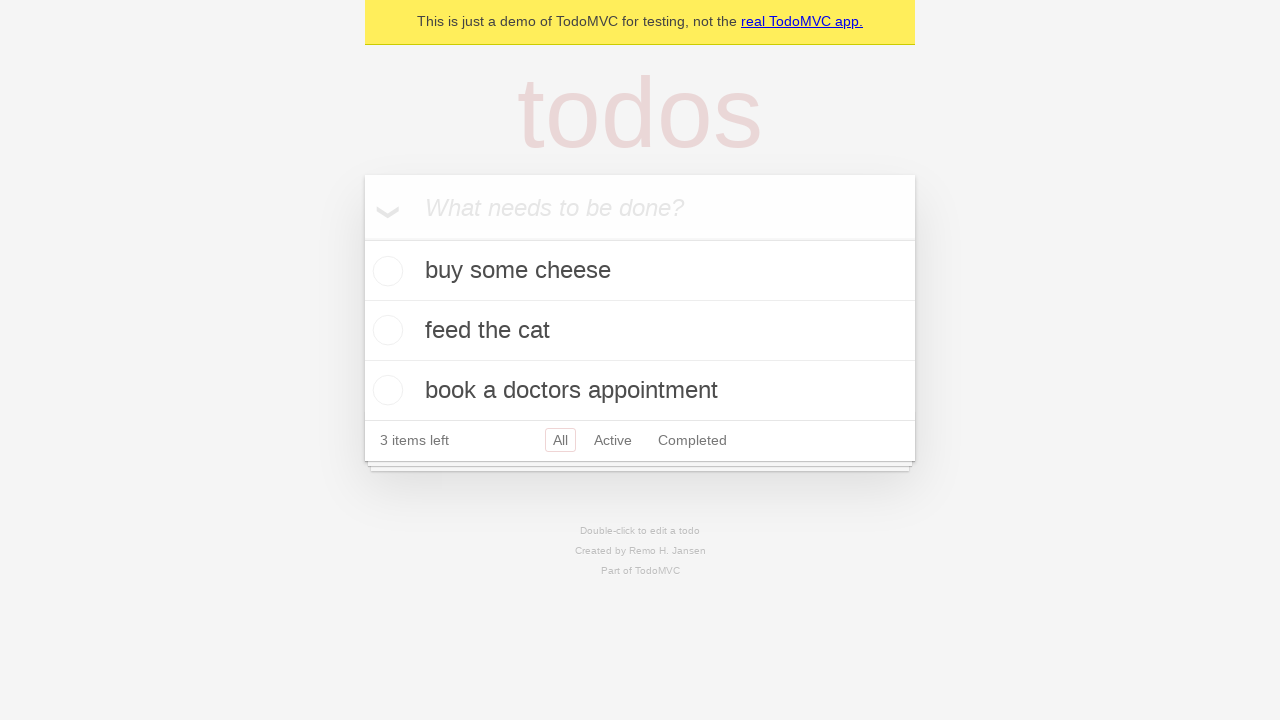

Waited for all todo items to load
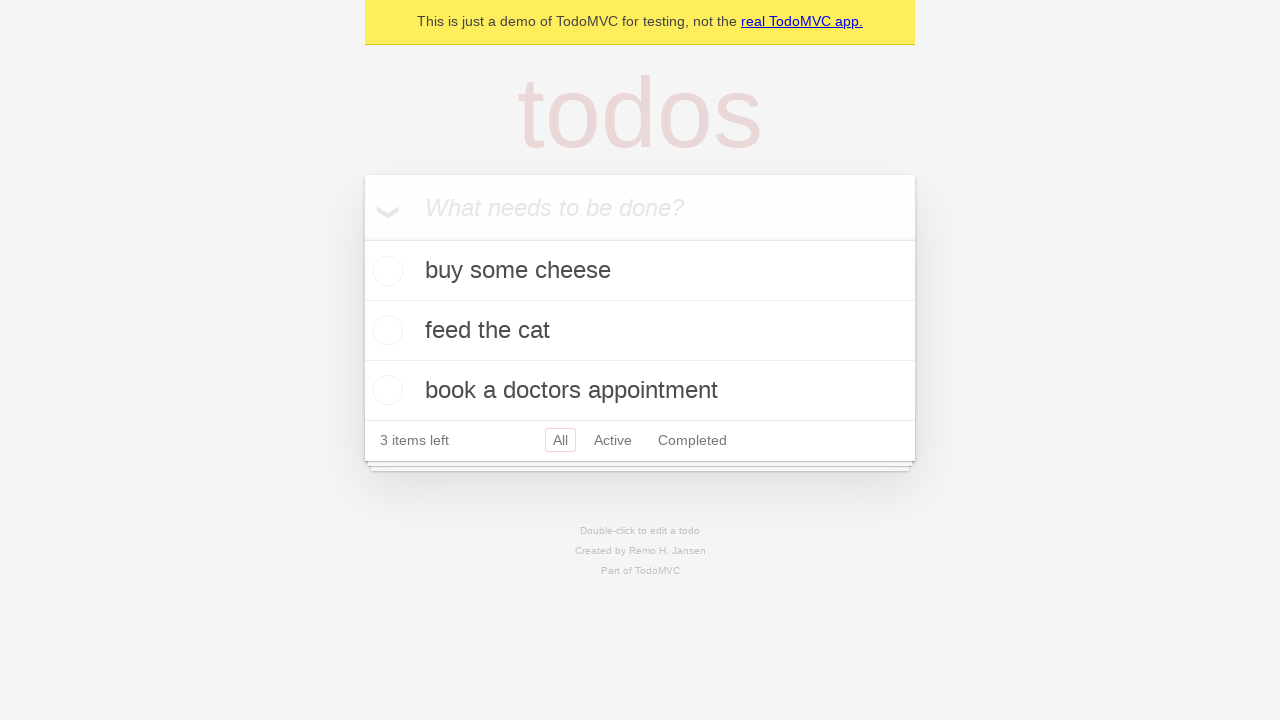

Checked toggle-all to mark all todos as complete at (362, 238) on internal:label="Mark all as complete"i
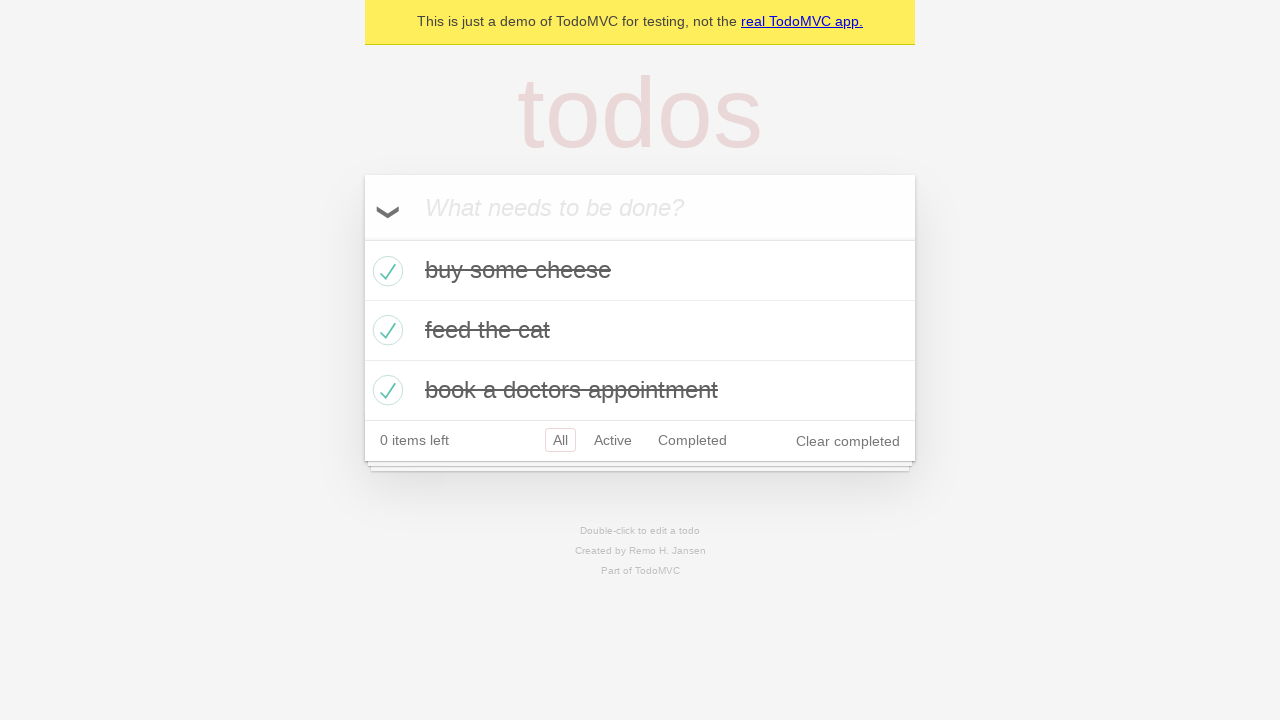

Unchecked toggle-all to clear complete state of all todos at (362, 238) on internal:label="Mark all as complete"i
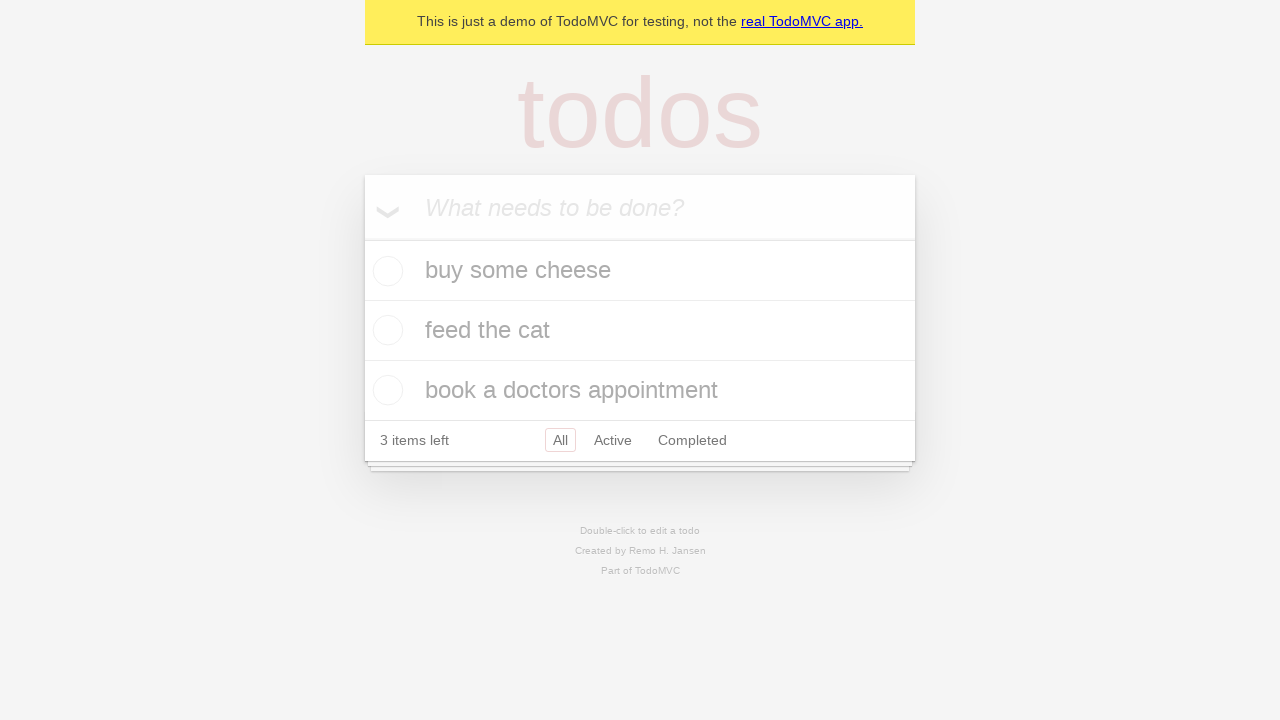

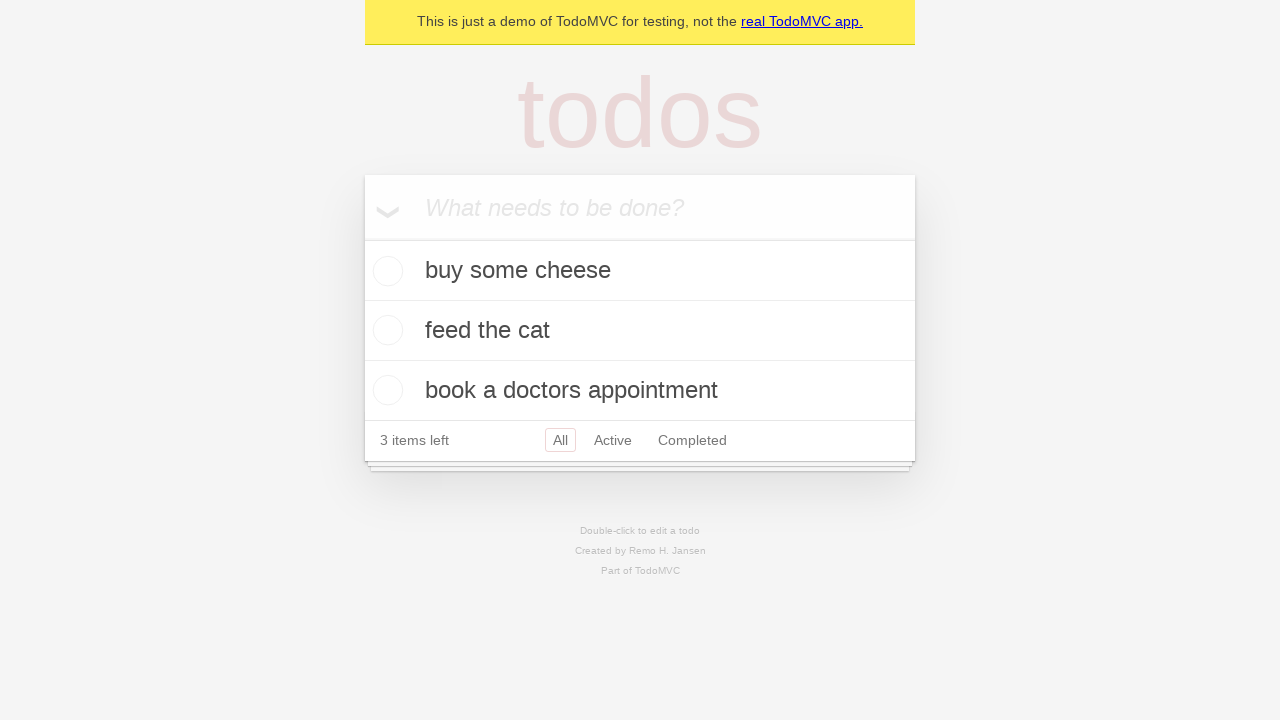